Tests facility search filtered by country (United Kingdom) and verifies results contain that country

Starting URL: https://opensupplyhub.org

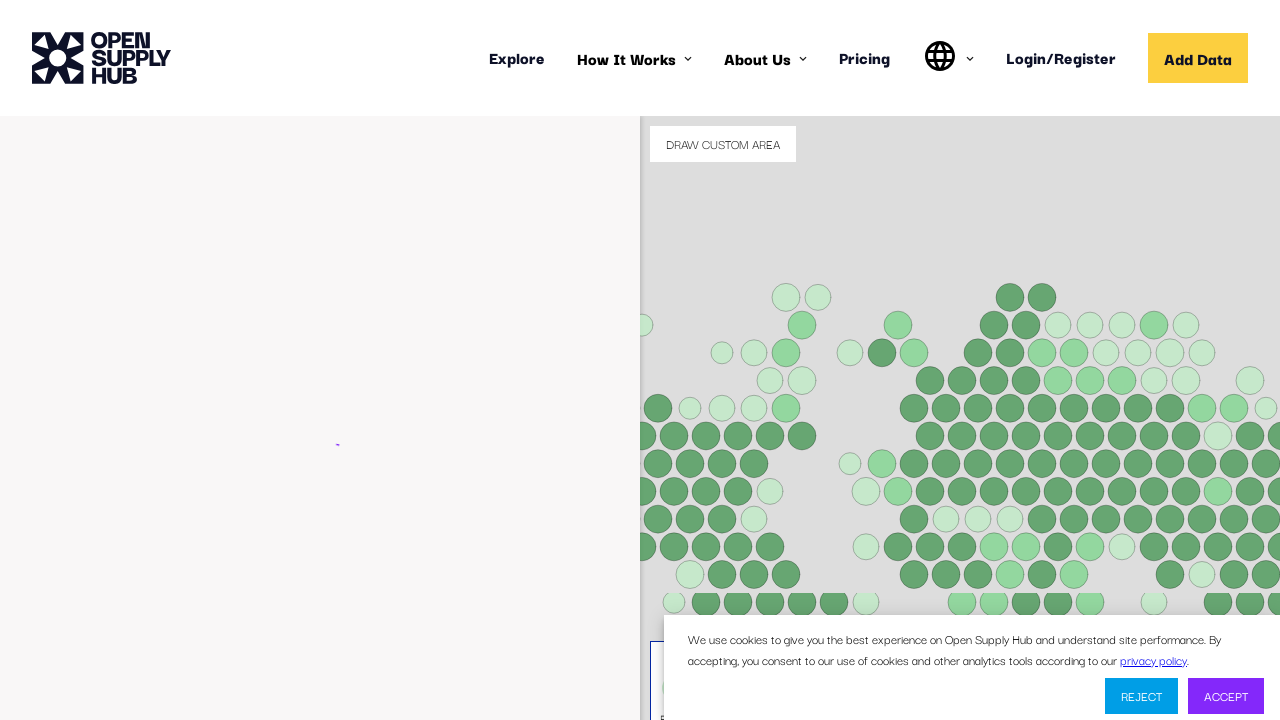

Clicked country dropdown to open selection menu at (437, 562) on #COUNTRIES div >> internal:has-text="Select"i >> nth=1
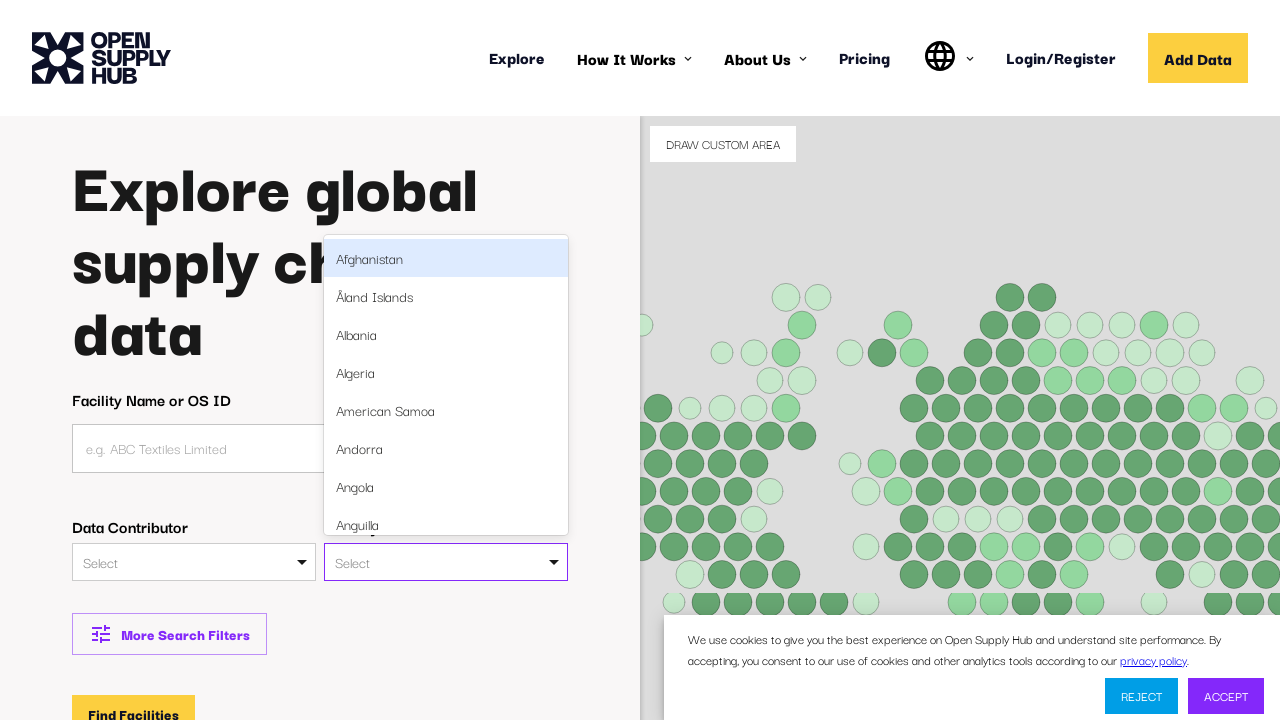

Filled country input field with 'United Kingdom' on #COUNTRIES div >> internal:has-text="Select"i >> nth=1 >> input
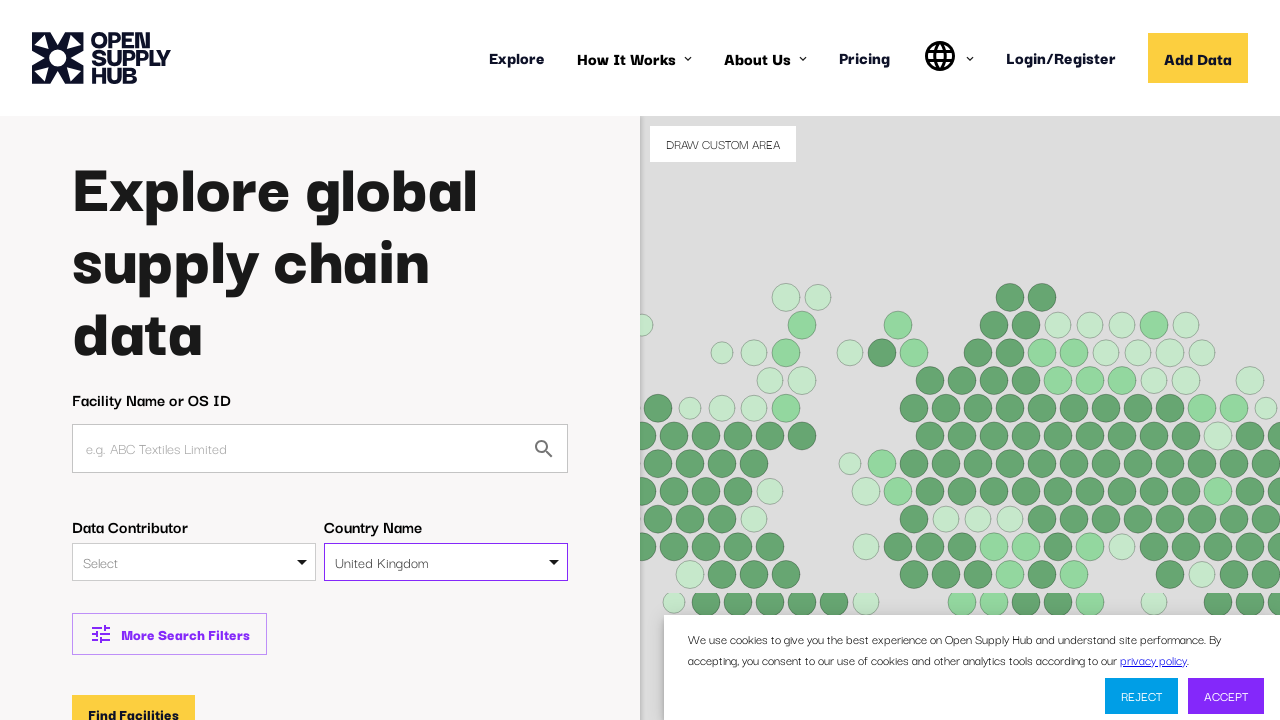

Clicked United Kingdom option from dropdown at (437, 562) on #COUNTRIES div >> internal:has-text="United Kingdom"i >> nth=1
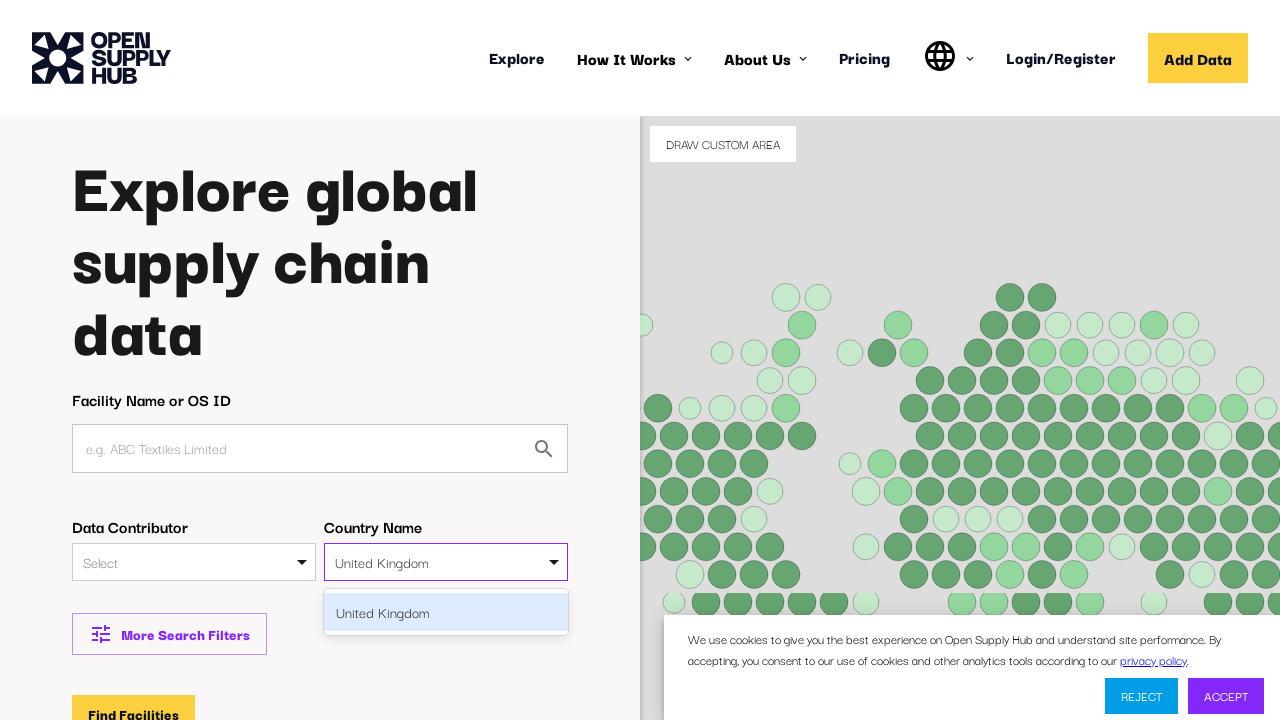

Pressed Enter to confirm country selection
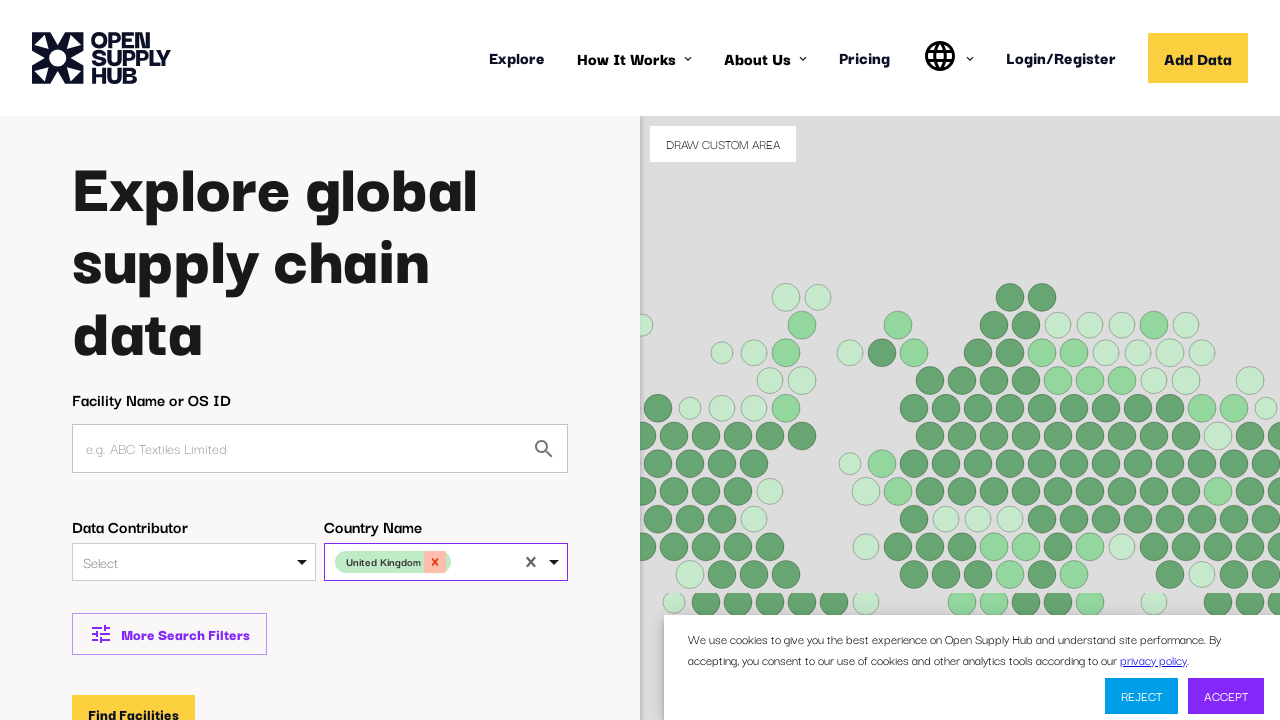

Waited for Find Facilities button to become visible
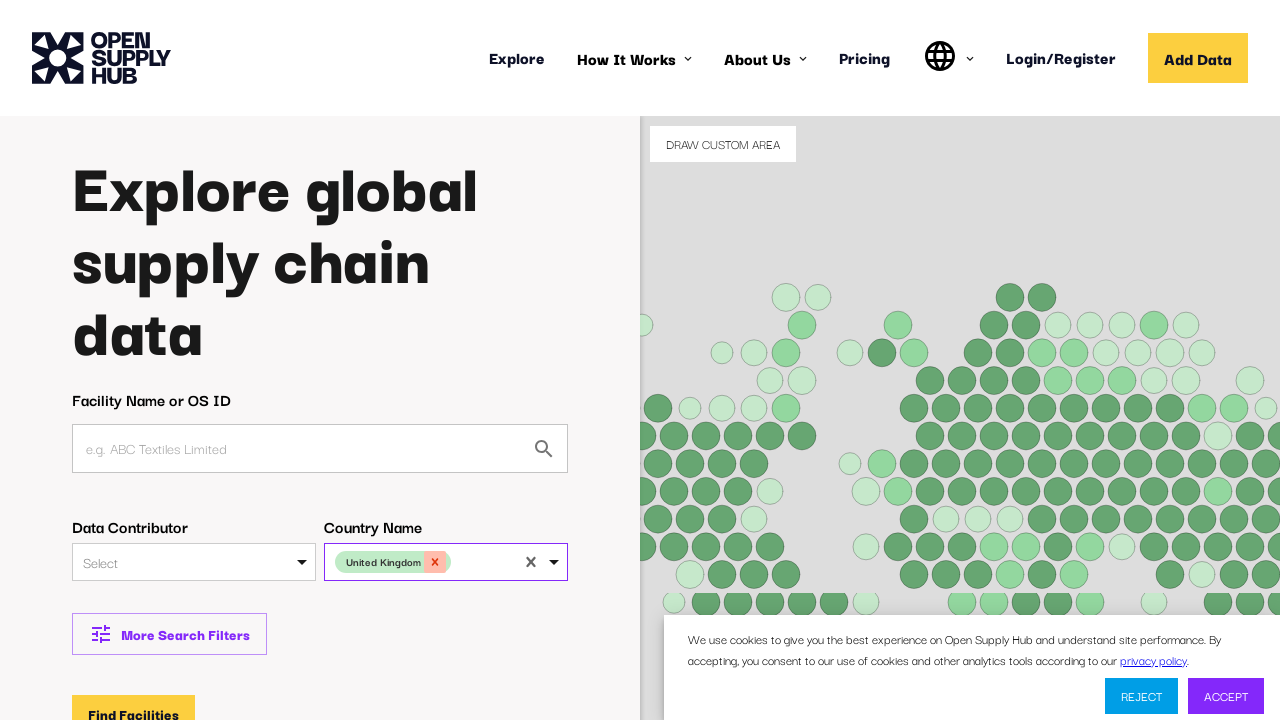

Clicked Find Facilities button to search by country at (134, 701) on button[type="submit"] >> internal:has-text="Find Facilities"i
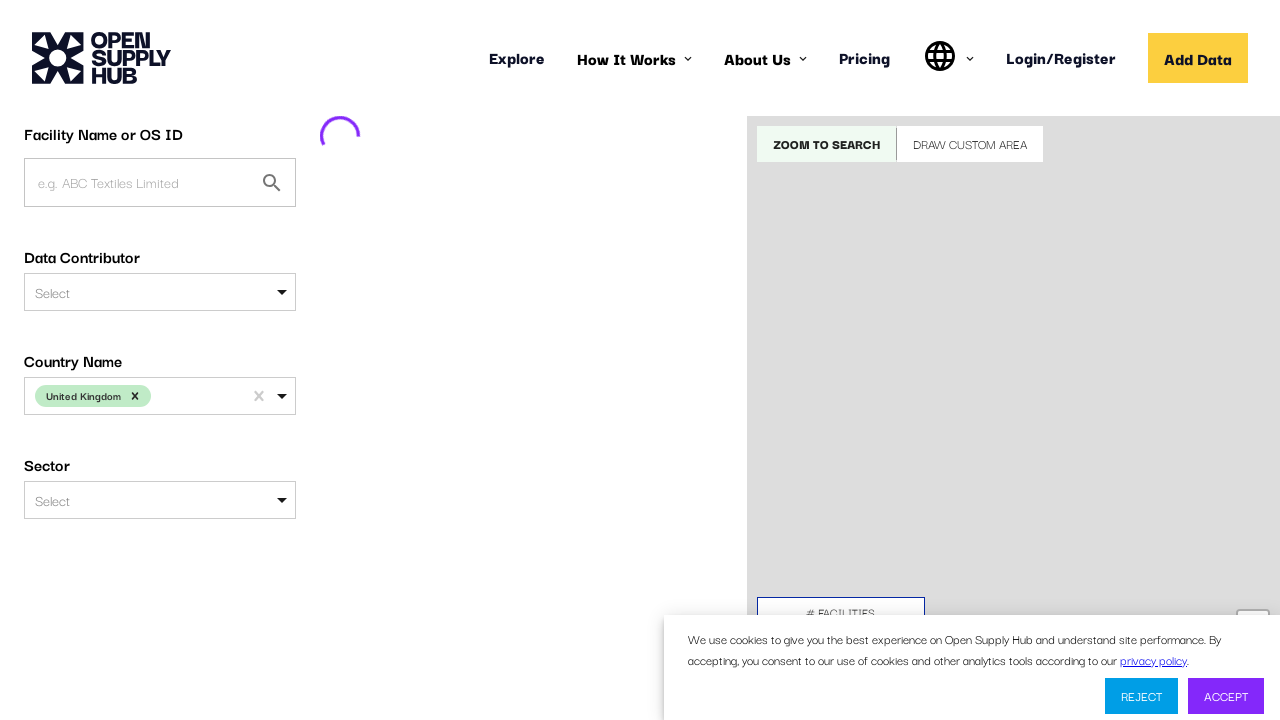

Search results loaded and contain United Kingdom text
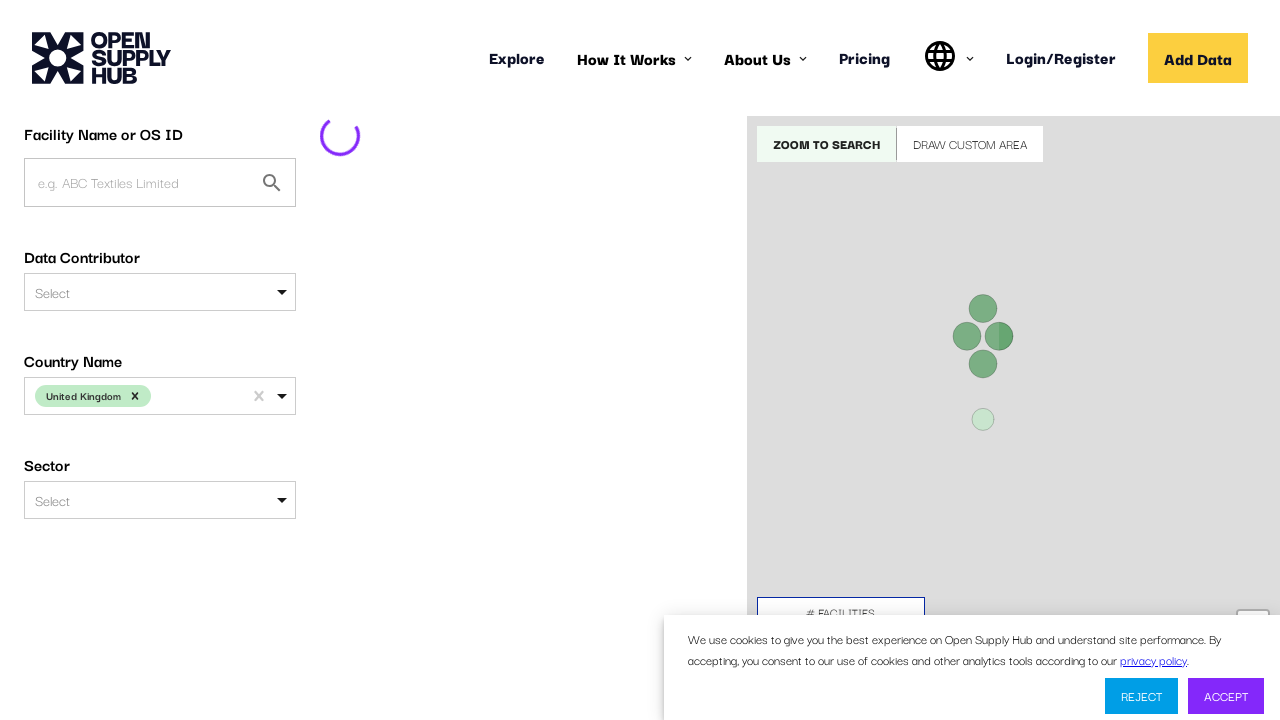

Scrolled first facility link into view
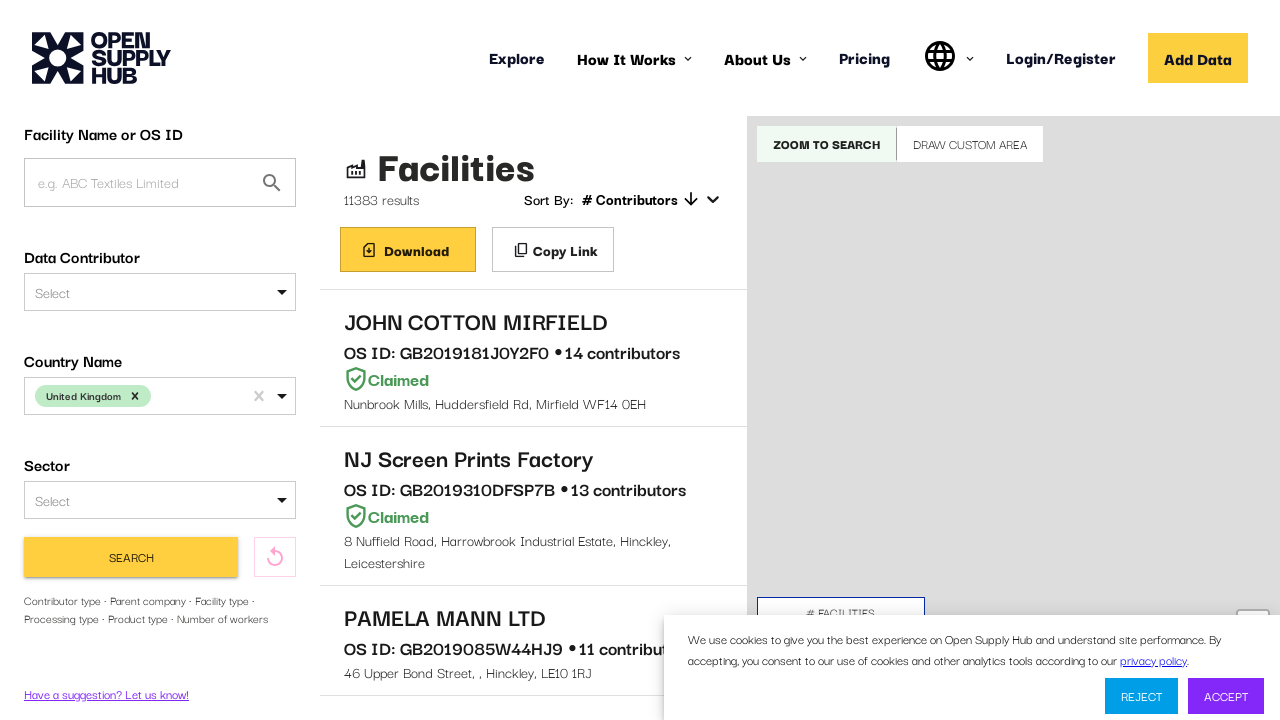

Waited for first facility link to become visible
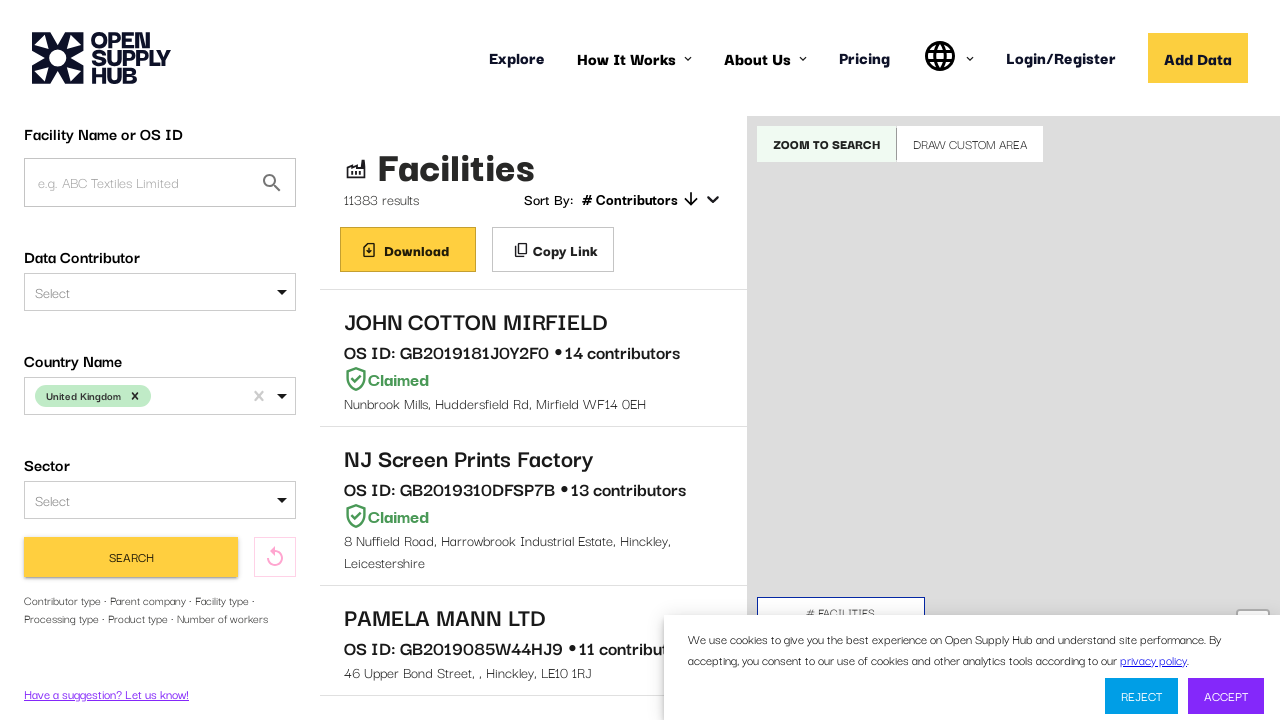

Waited for page network to become idle
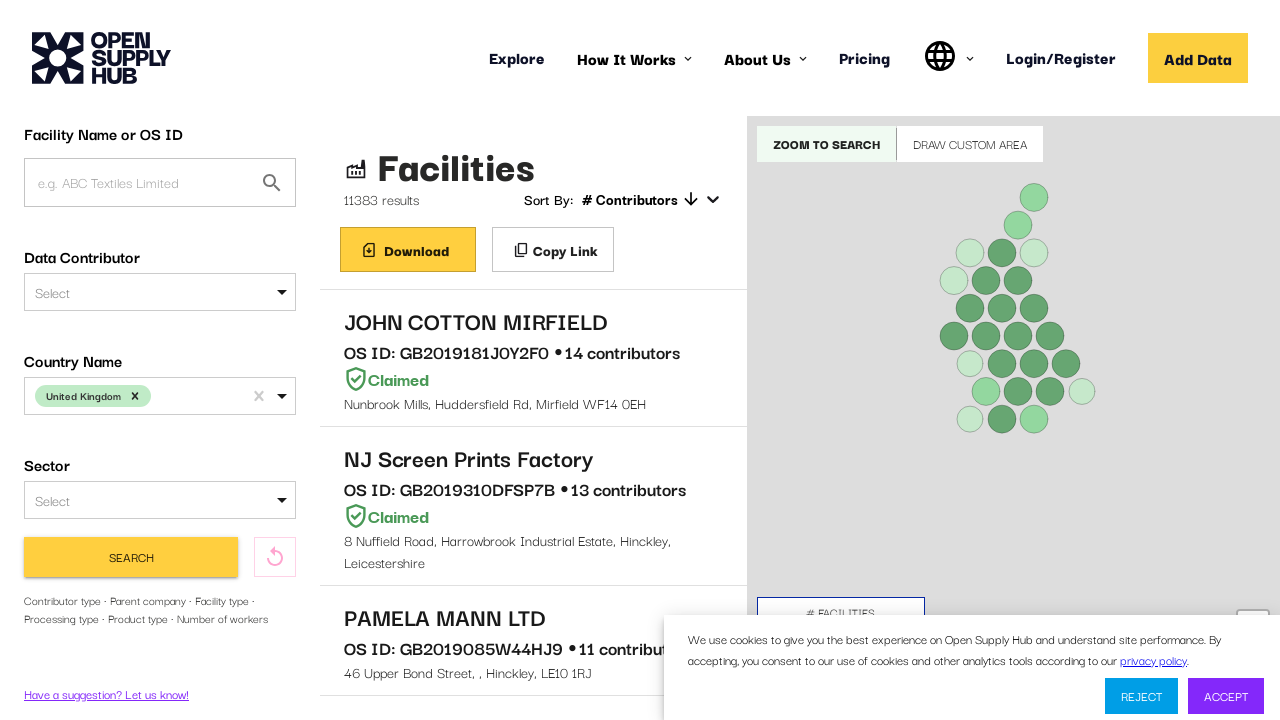

Scrolled main panel into view to verify facility details
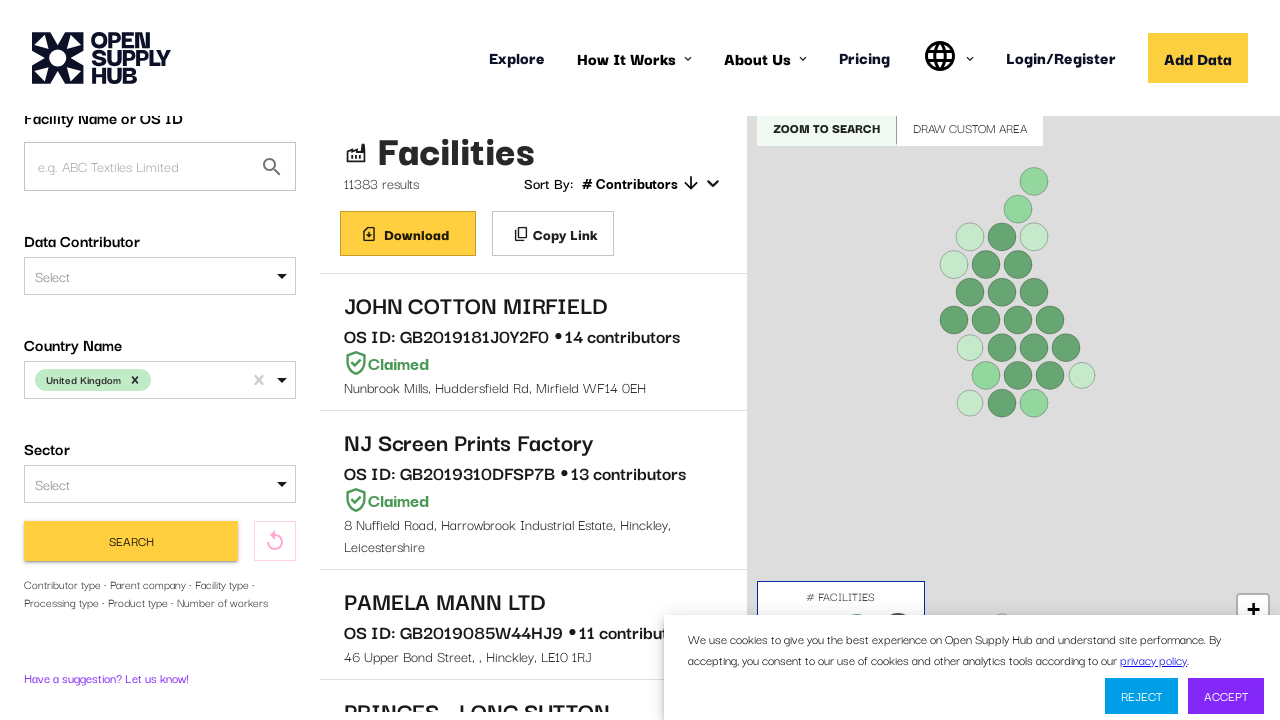

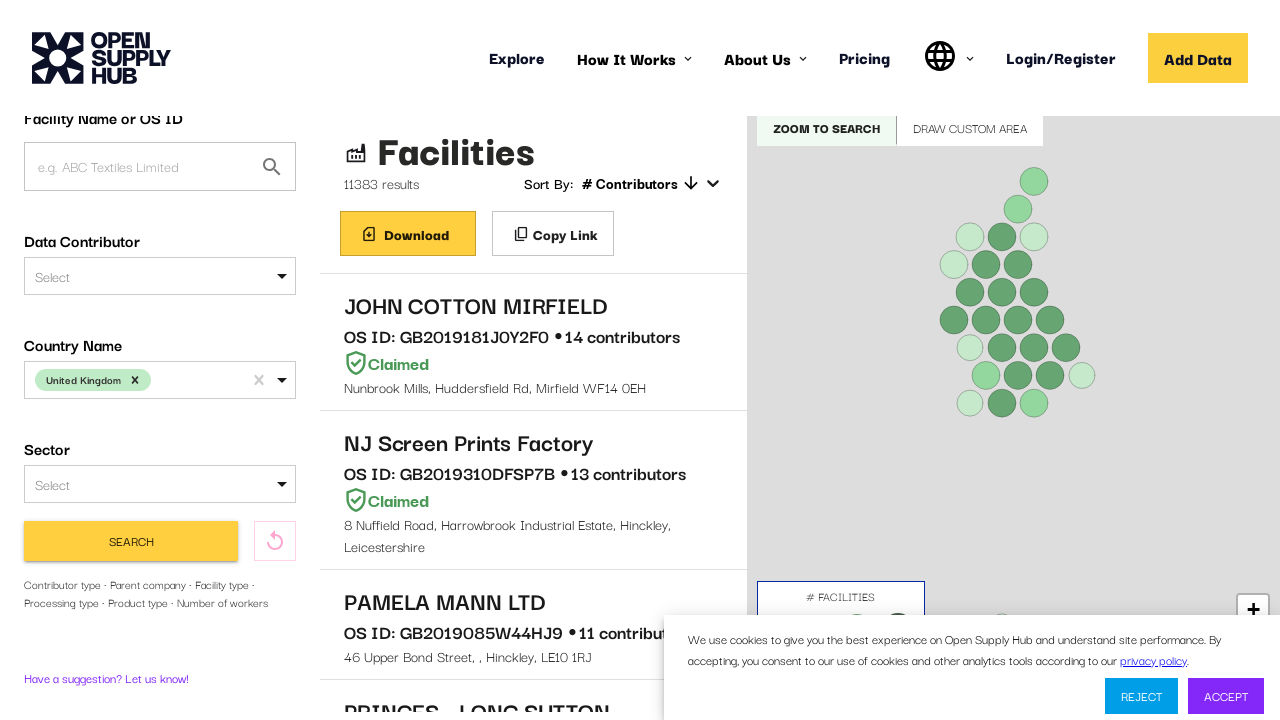